Tests explicit wait functionality by waiting for a price element to display "$100", then clicking a book button, calculating a mathematical function based on a displayed value, filling in the answer, and submitting the form.

Starting URL: http://suninjuly.github.io/explicit_wait2.html

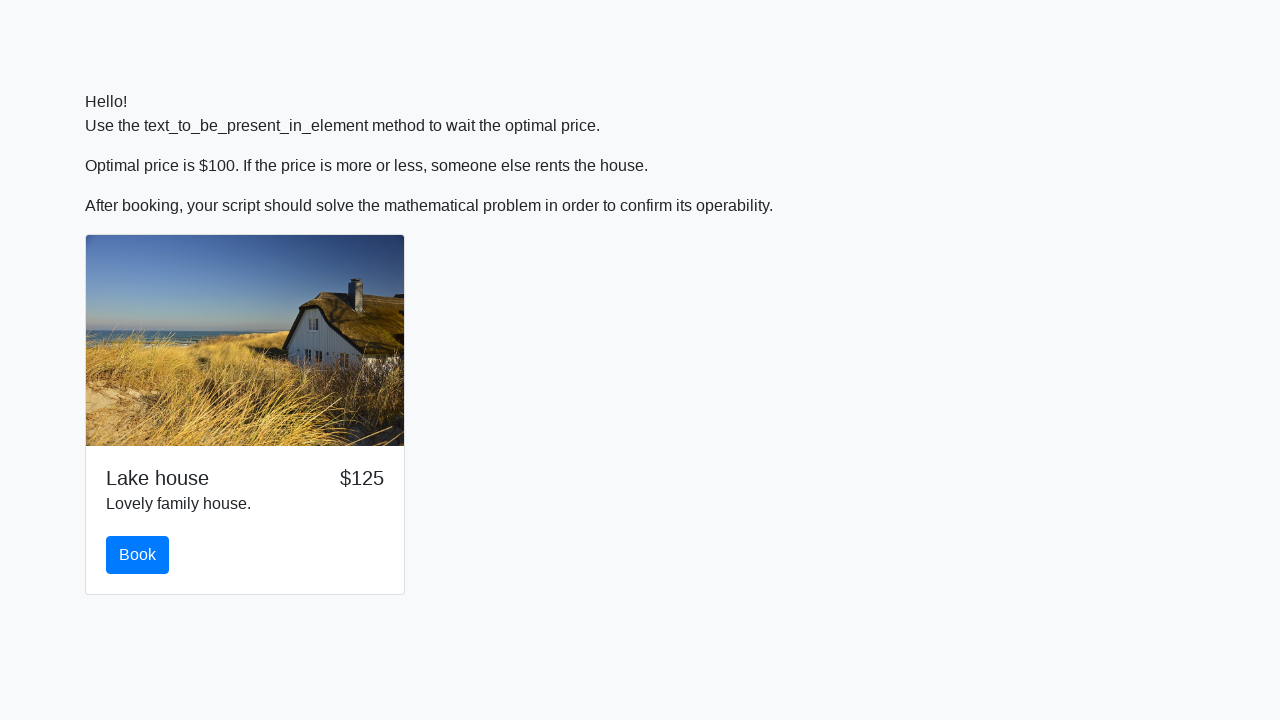

Waited for price element to display '$100'
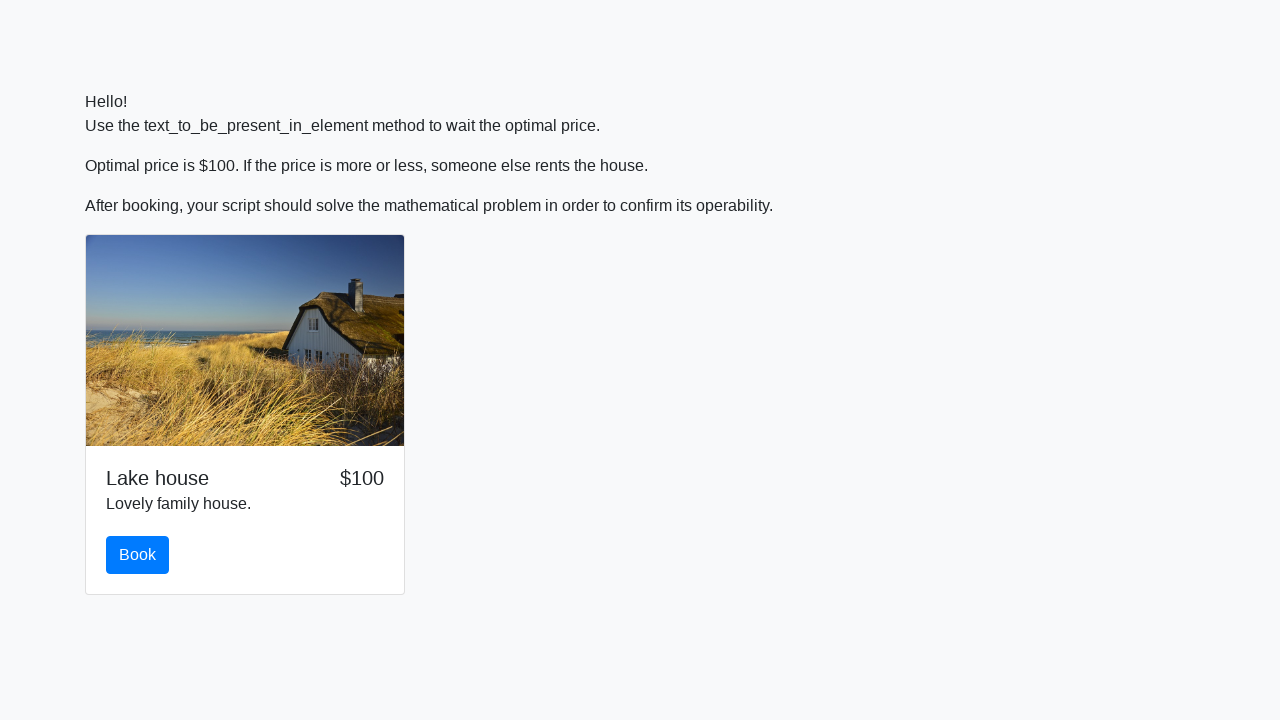

Clicked the book button at (138, 555) on #book
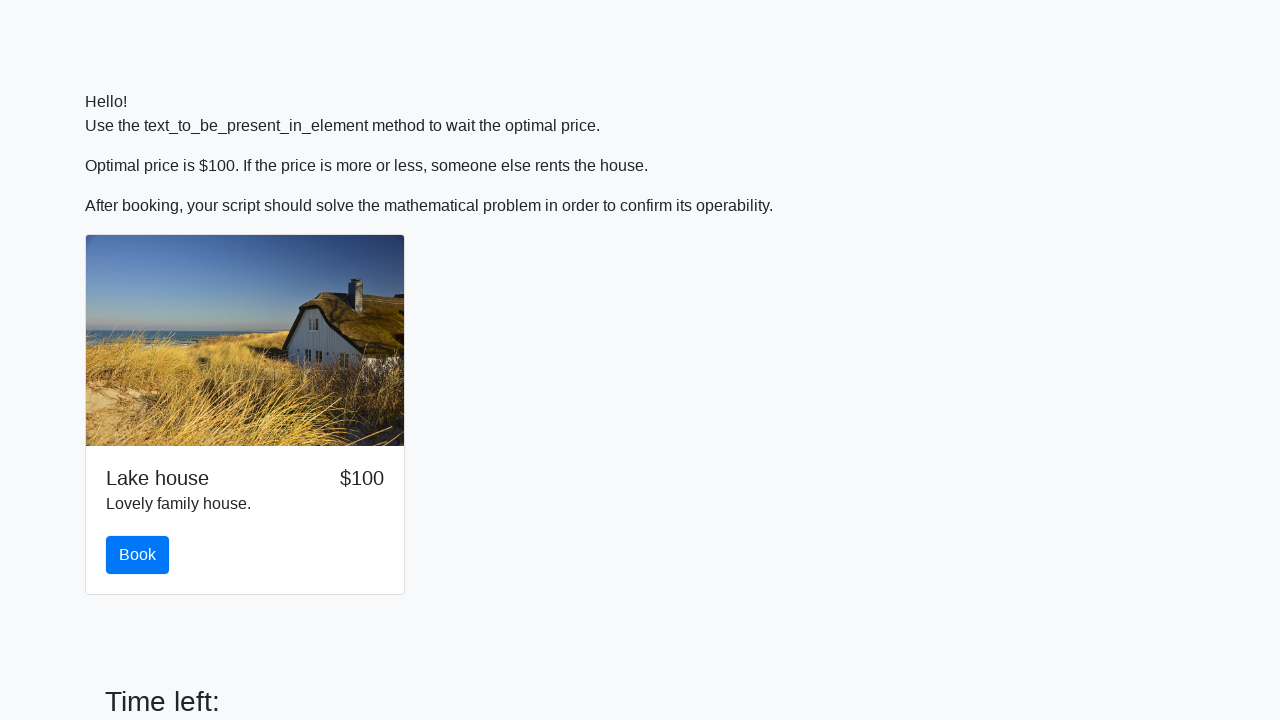

Retrieved x value from page
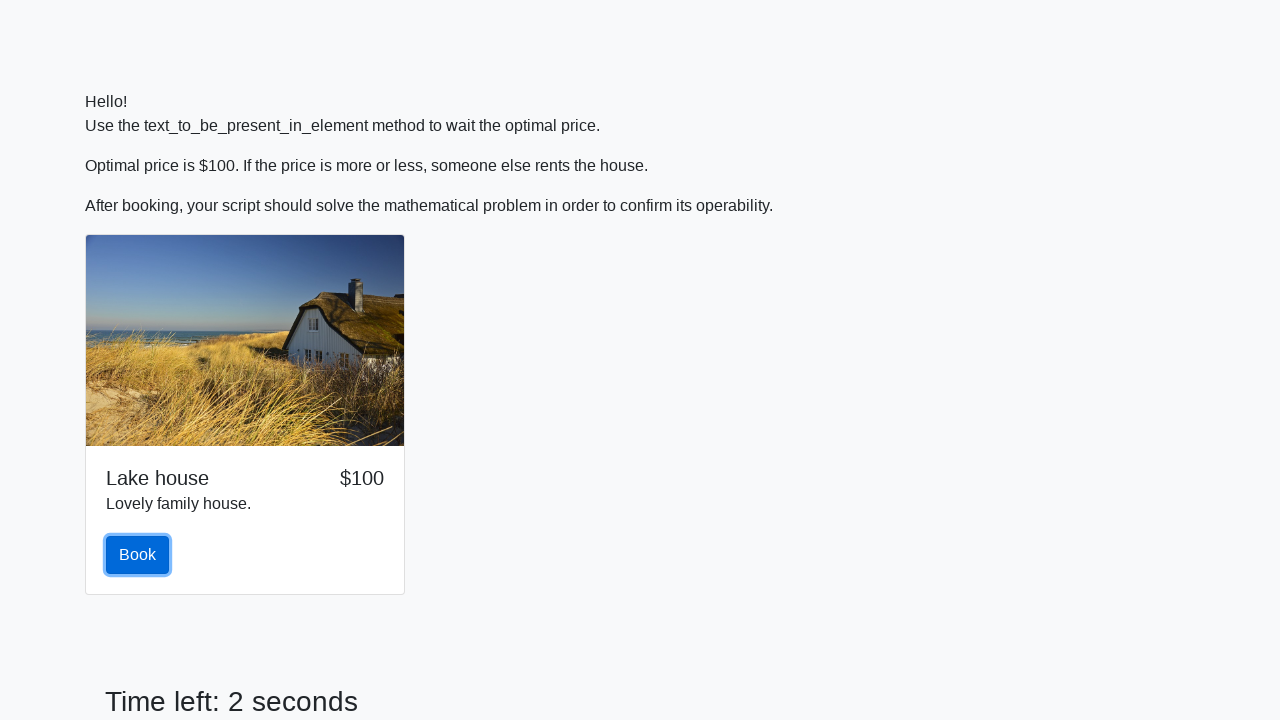

Calculated mathematical function result based on x value
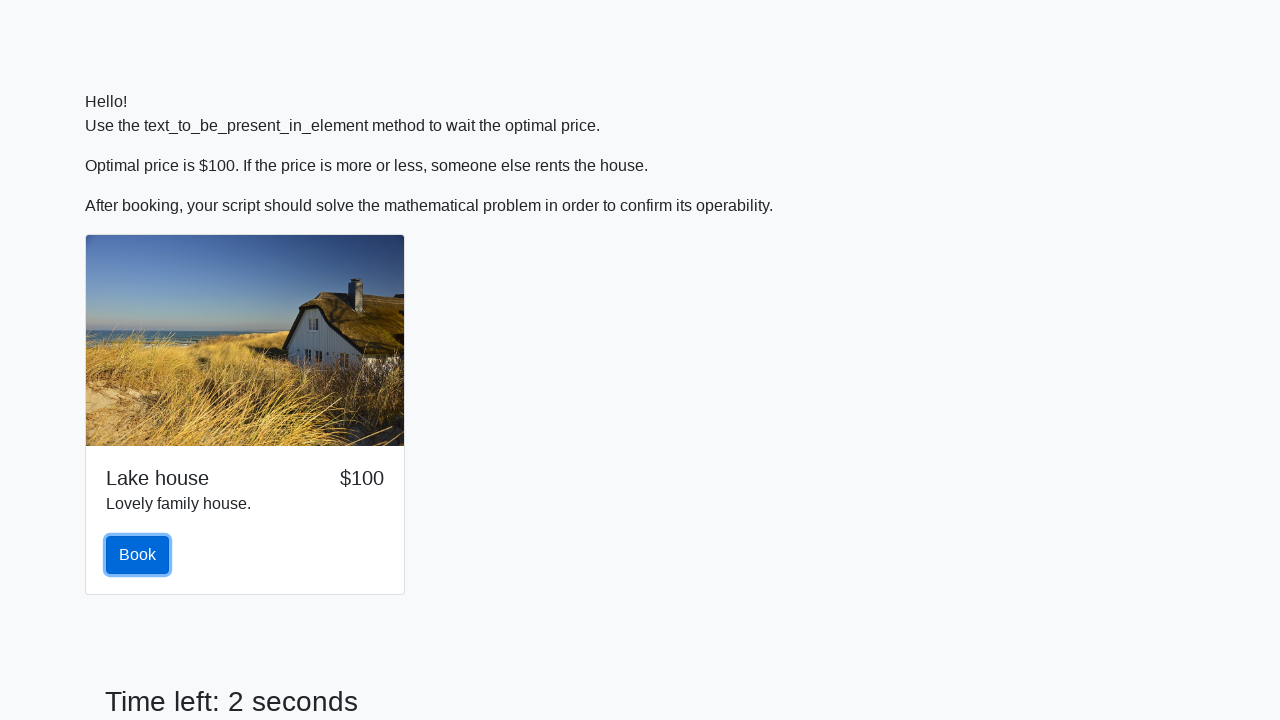

Filled answer field with calculated result on #answer
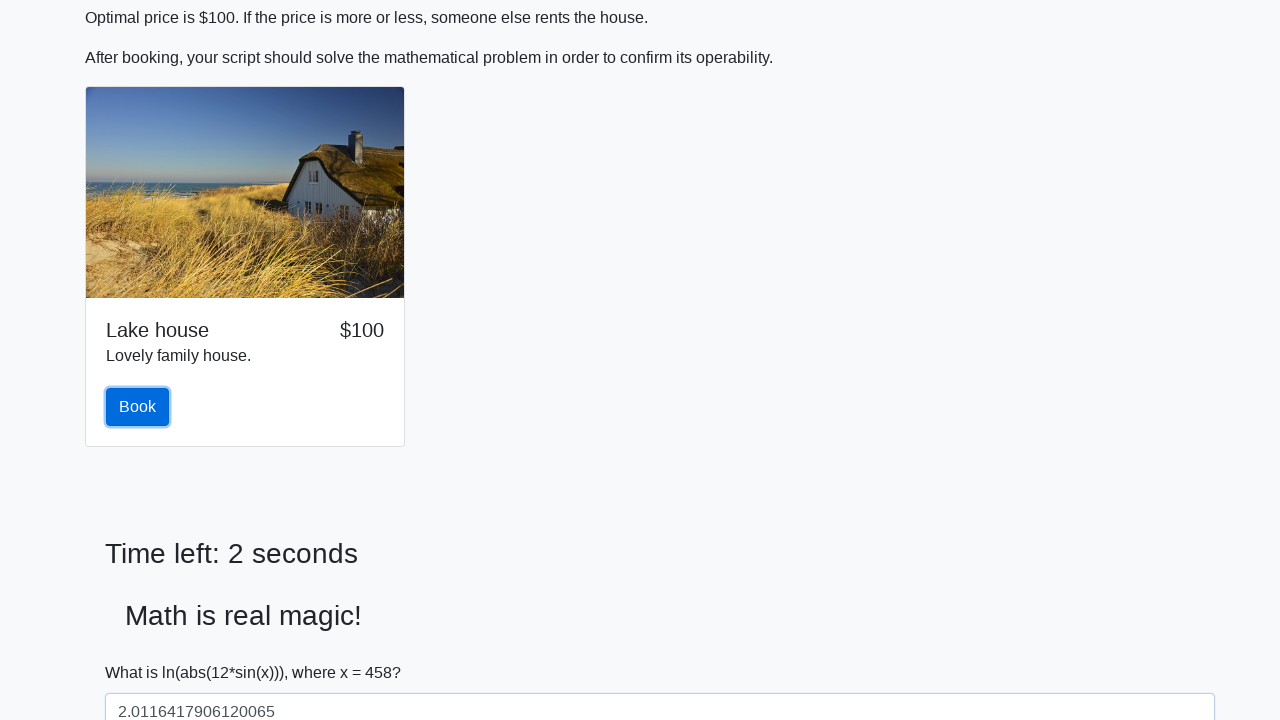

Clicked submit button to complete form at (143, 651) on button[type='submit']
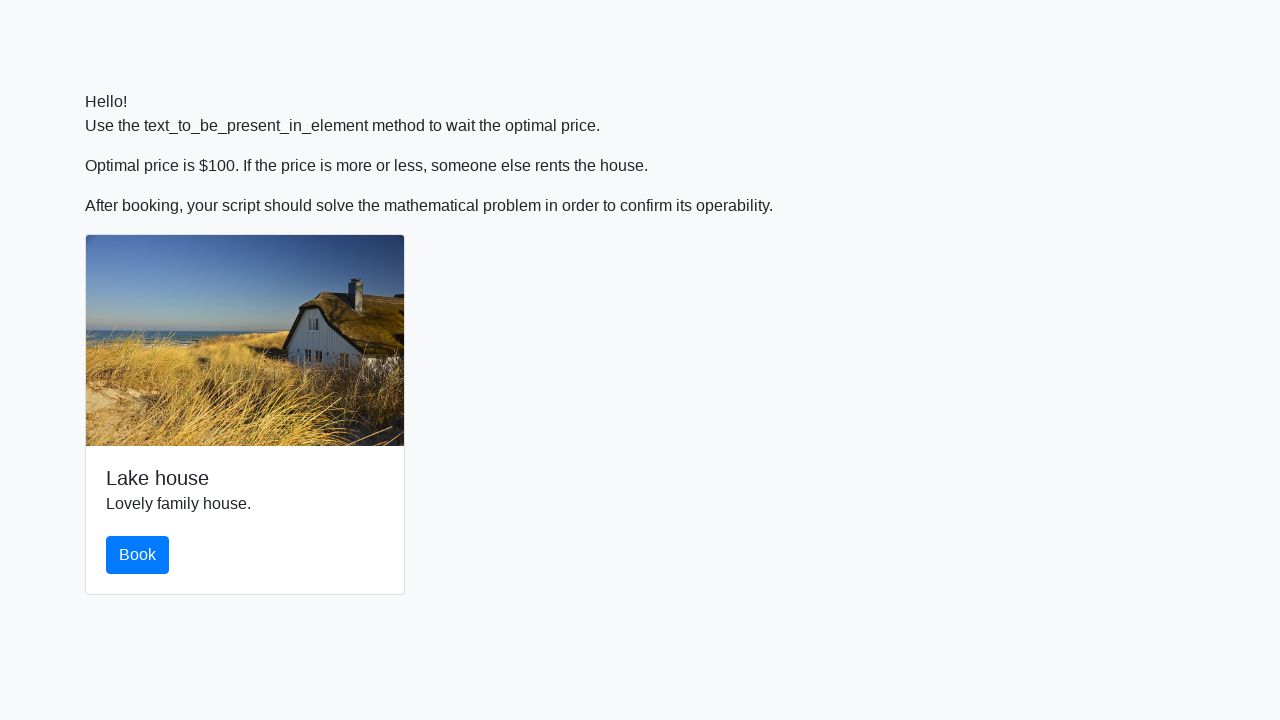

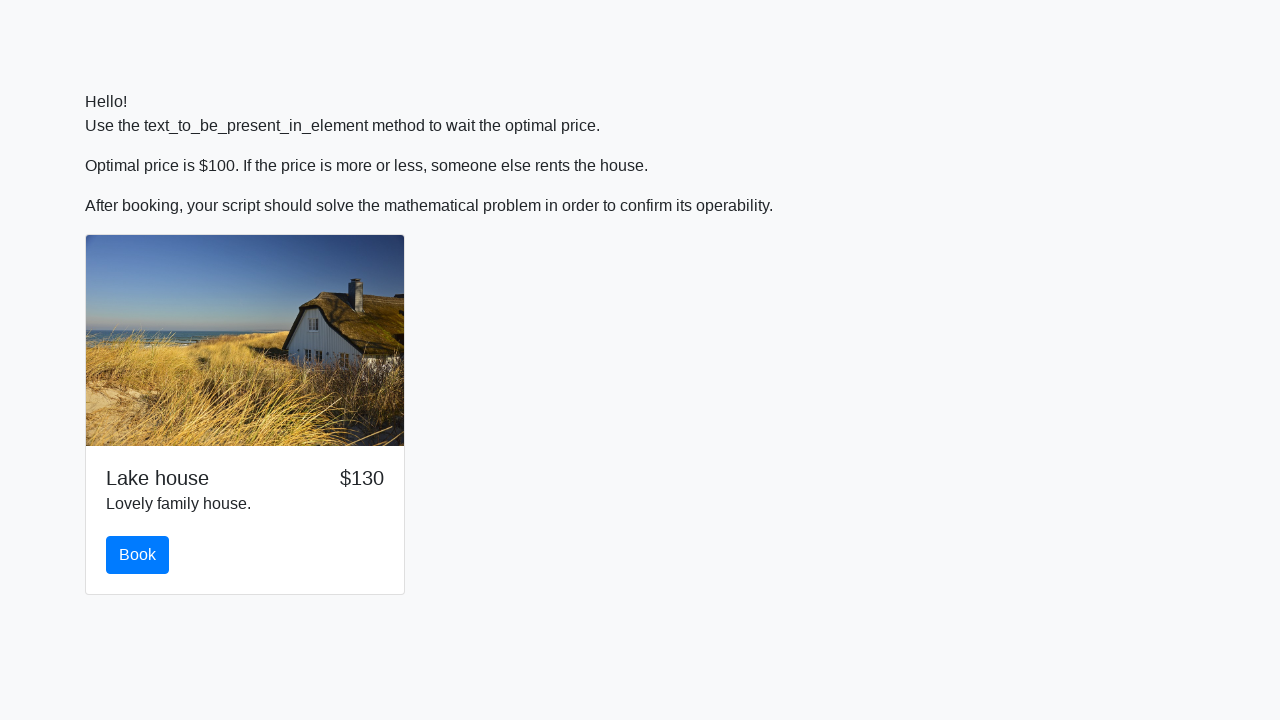